Tests calculator multiplication by clicking buttons 7 * 0 and verifying the result equals 0

Starting URL: https://testpages.eviltester.com/styled/apps/calculator.html

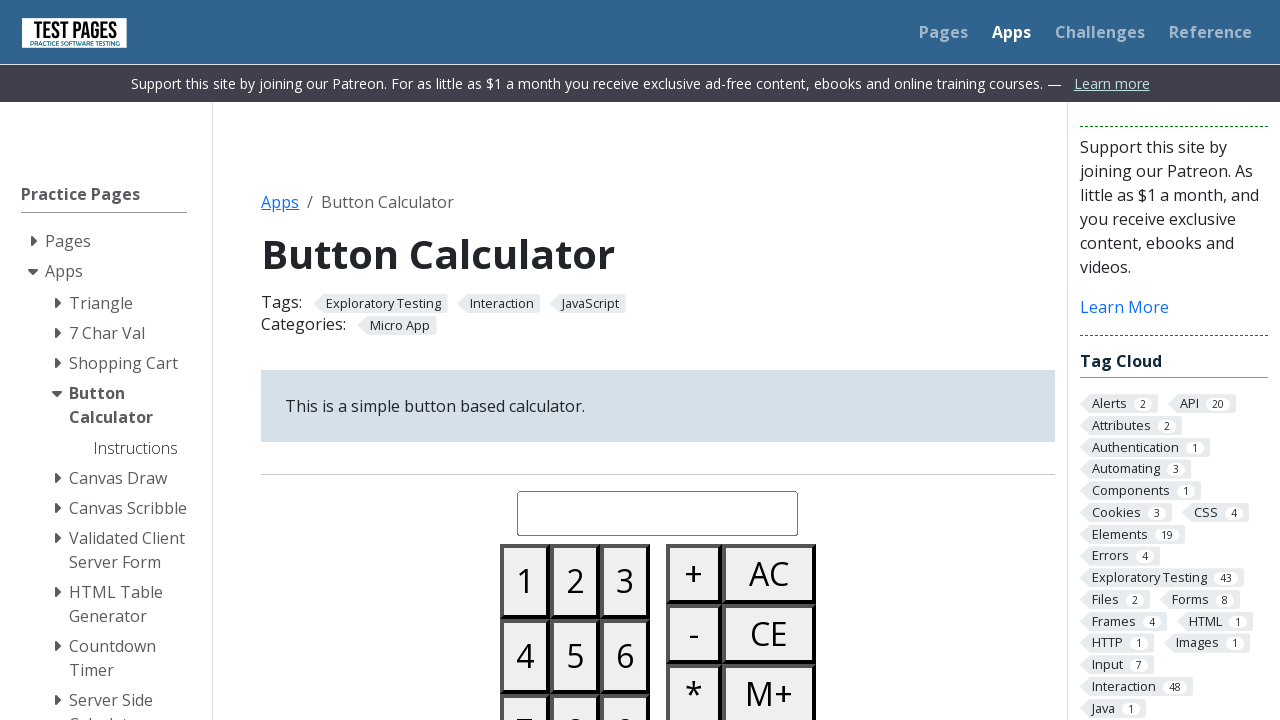

Clicked button 7 at (525, 683) on #button07
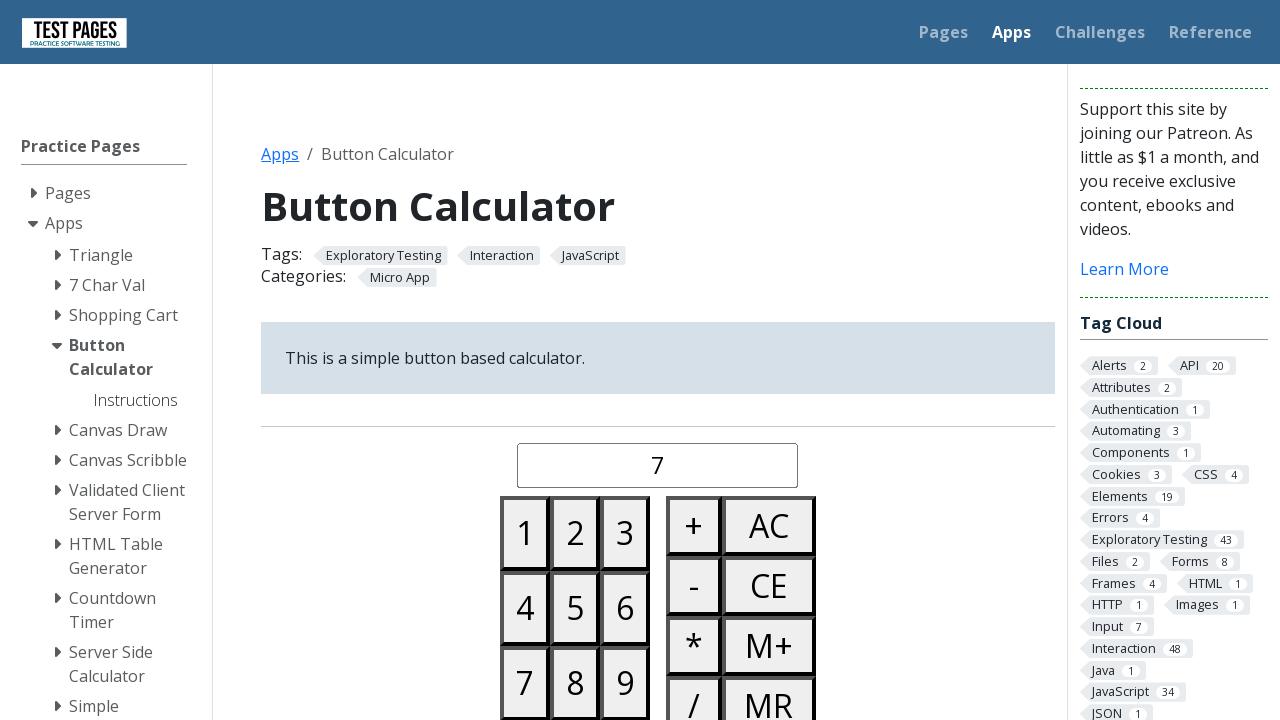

Clicked multiply button at (694, 646) on #buttonmultiply
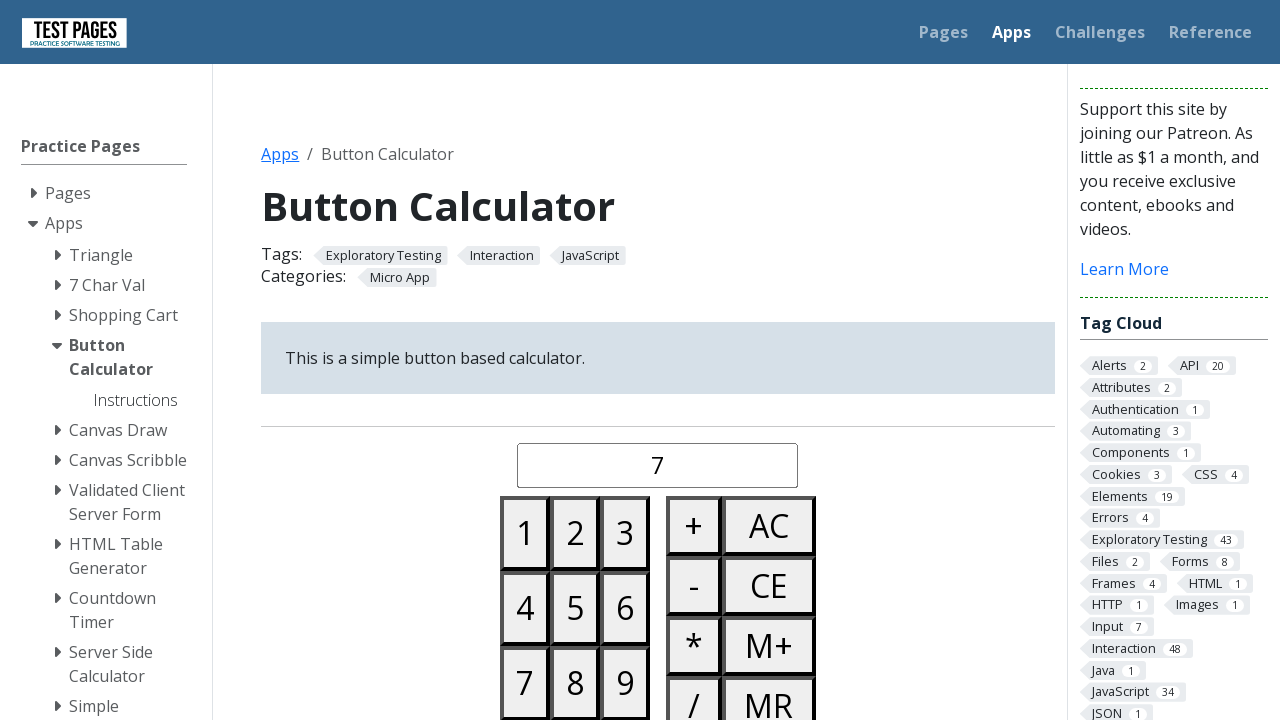

Clicked button 0 at (525, 360) on #button00
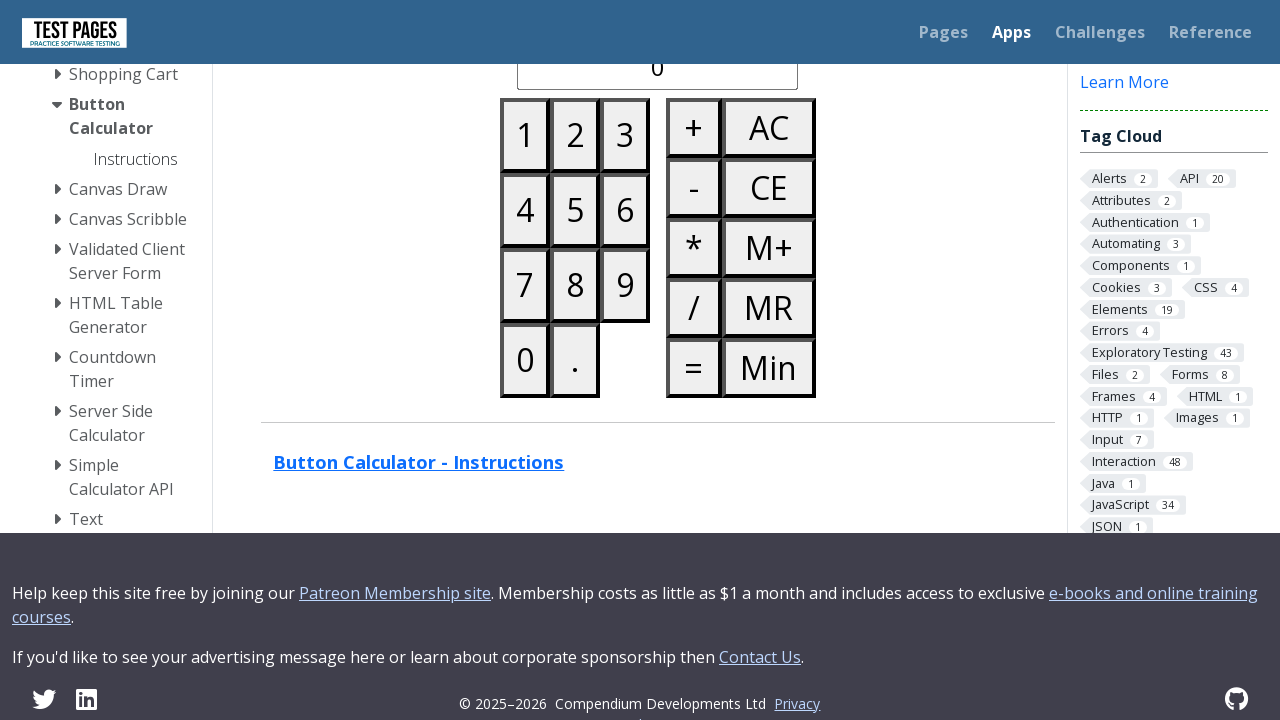

Clicked multiply button to calculate result at (694, 248) on #buttonmultiply
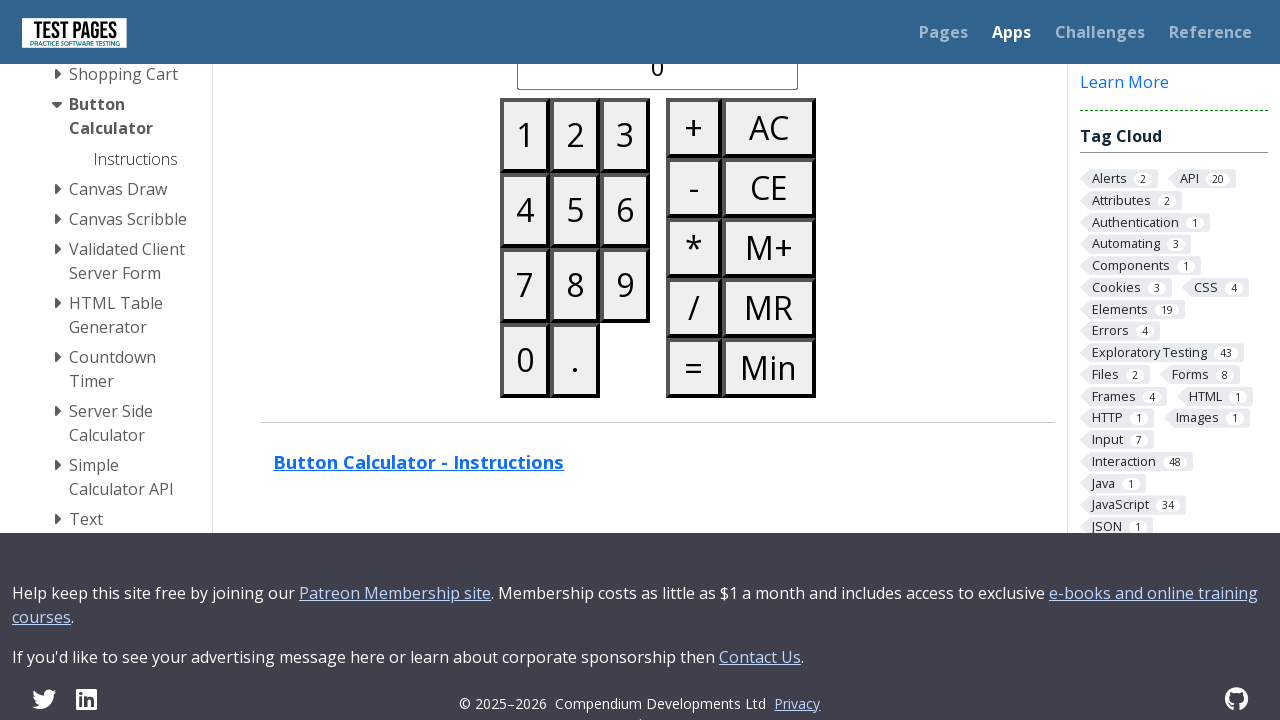

Verified that 7 * 0 equals 0
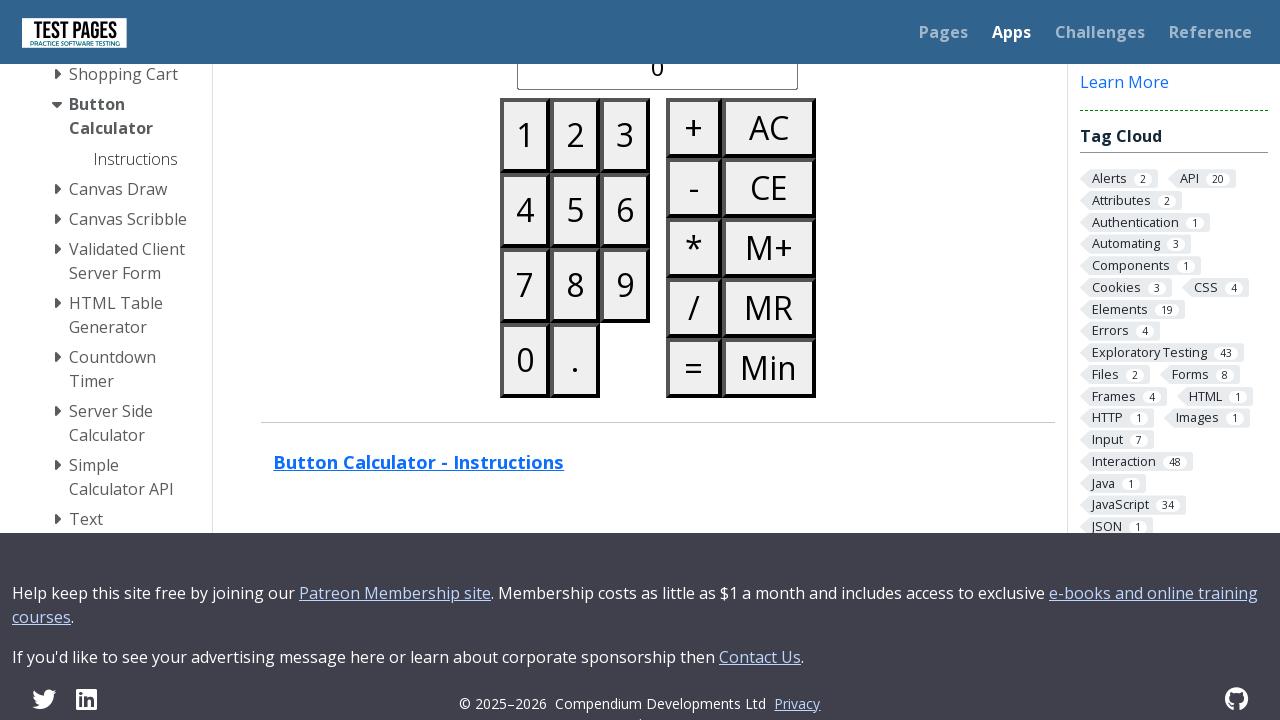

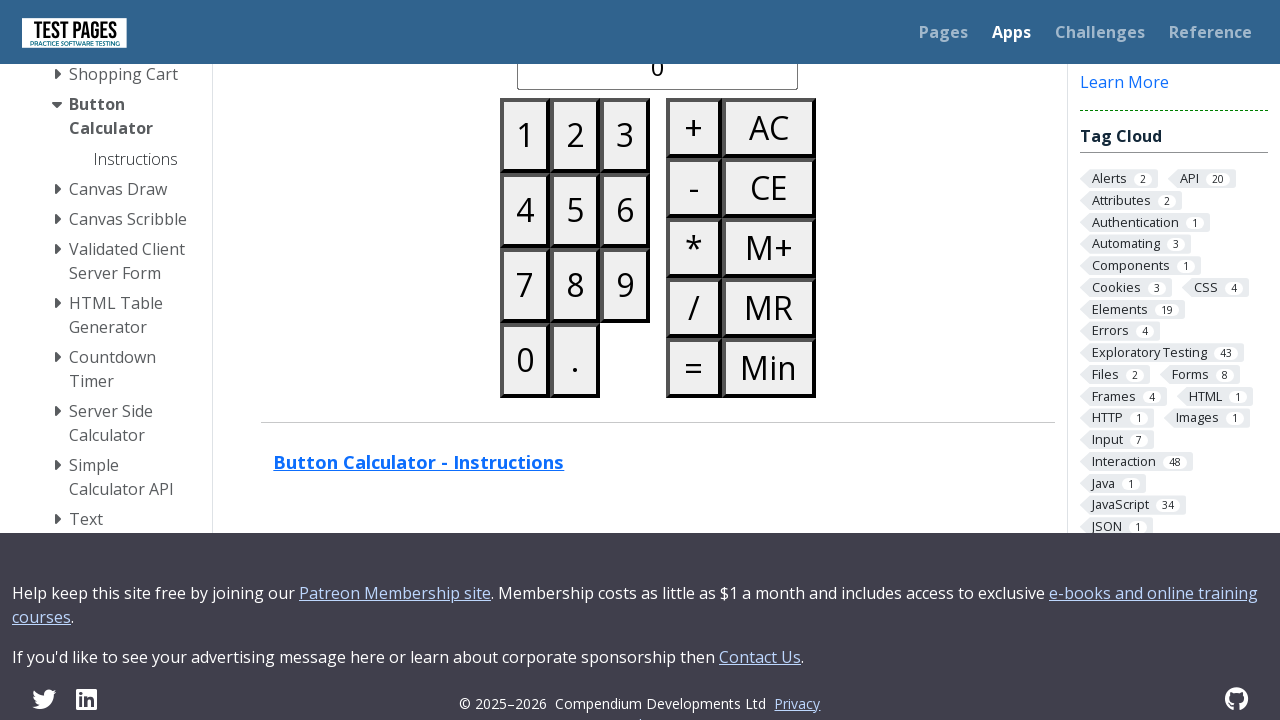